Tests the text input functionality on UI Testing Playground by entering text in an input field and clicking a button to update its label

Starting URL: http://uitestingplayground.com/textinput

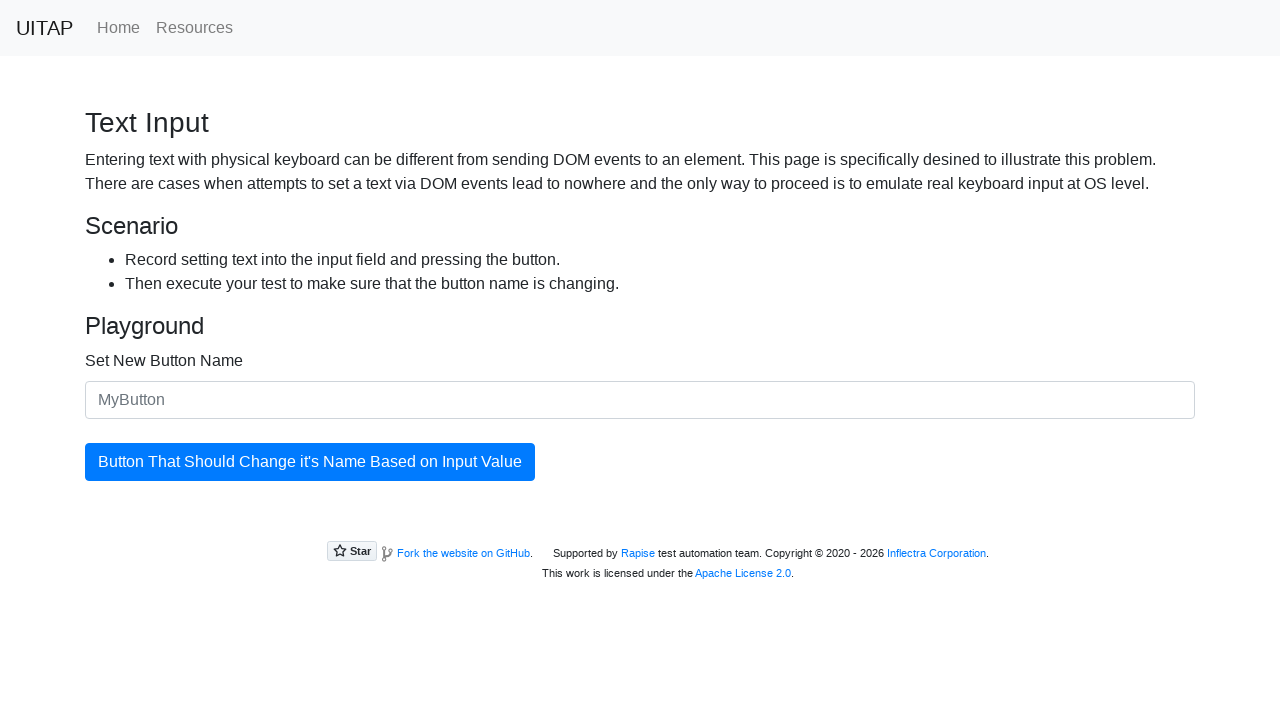

Filled input field with 'SkyPro' on #newButtonName
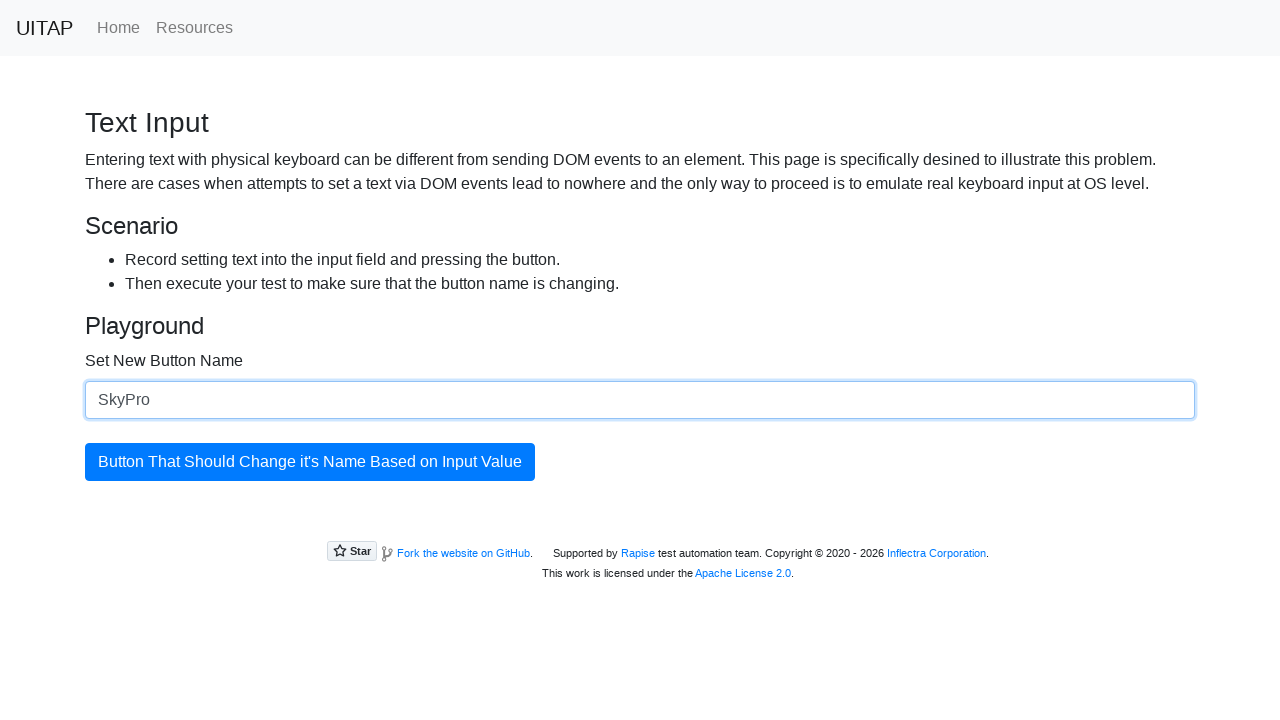

Clicked button to update its label at (310, 462) on #updatingButton
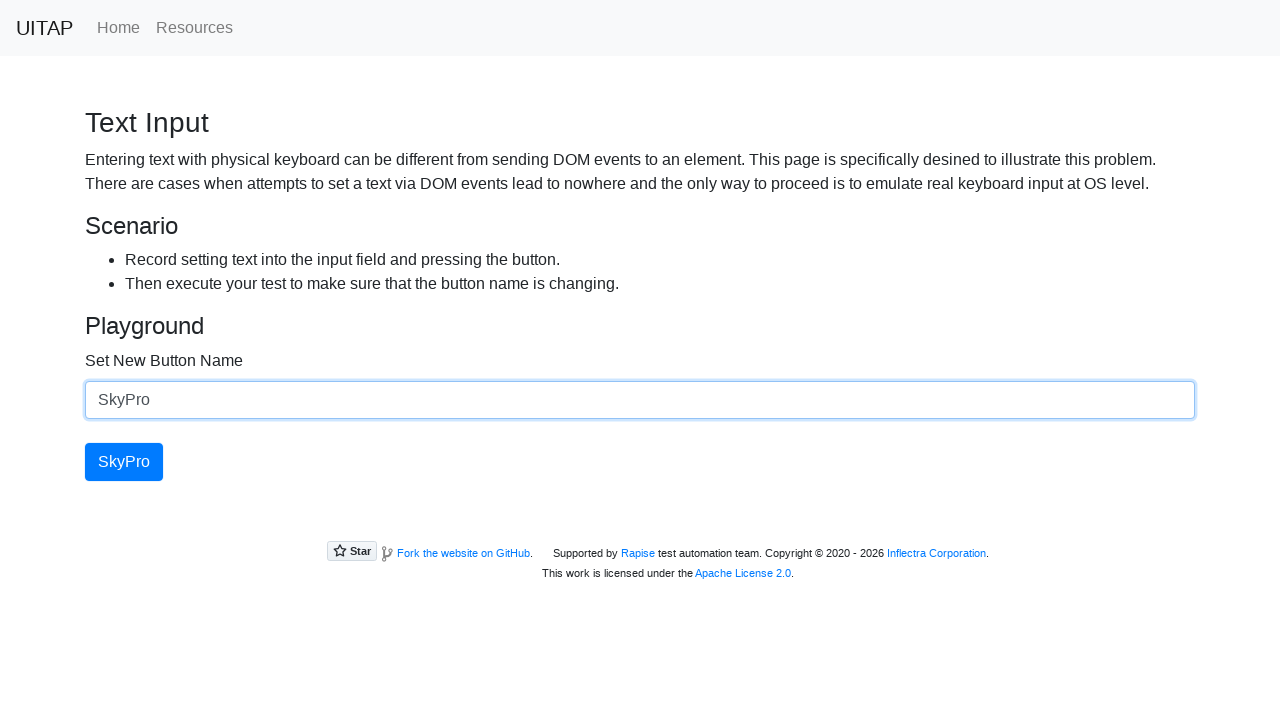

Button label successfully updated to 'SkyPro'
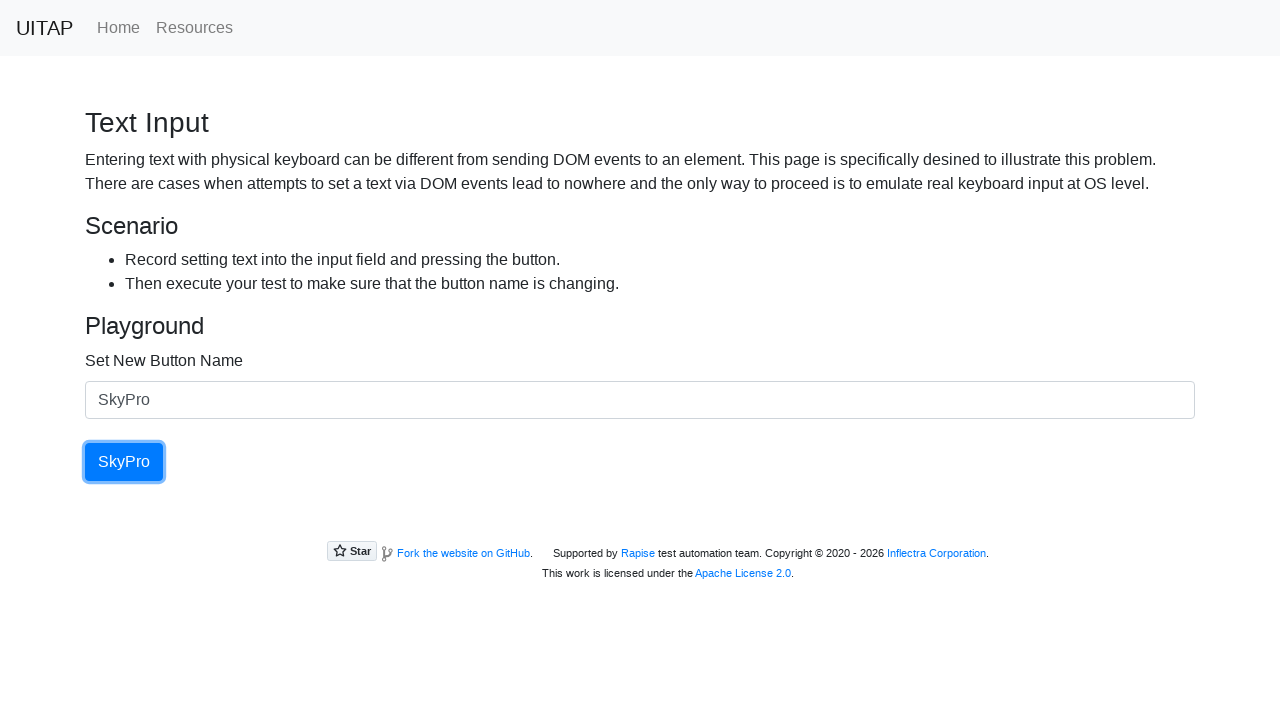

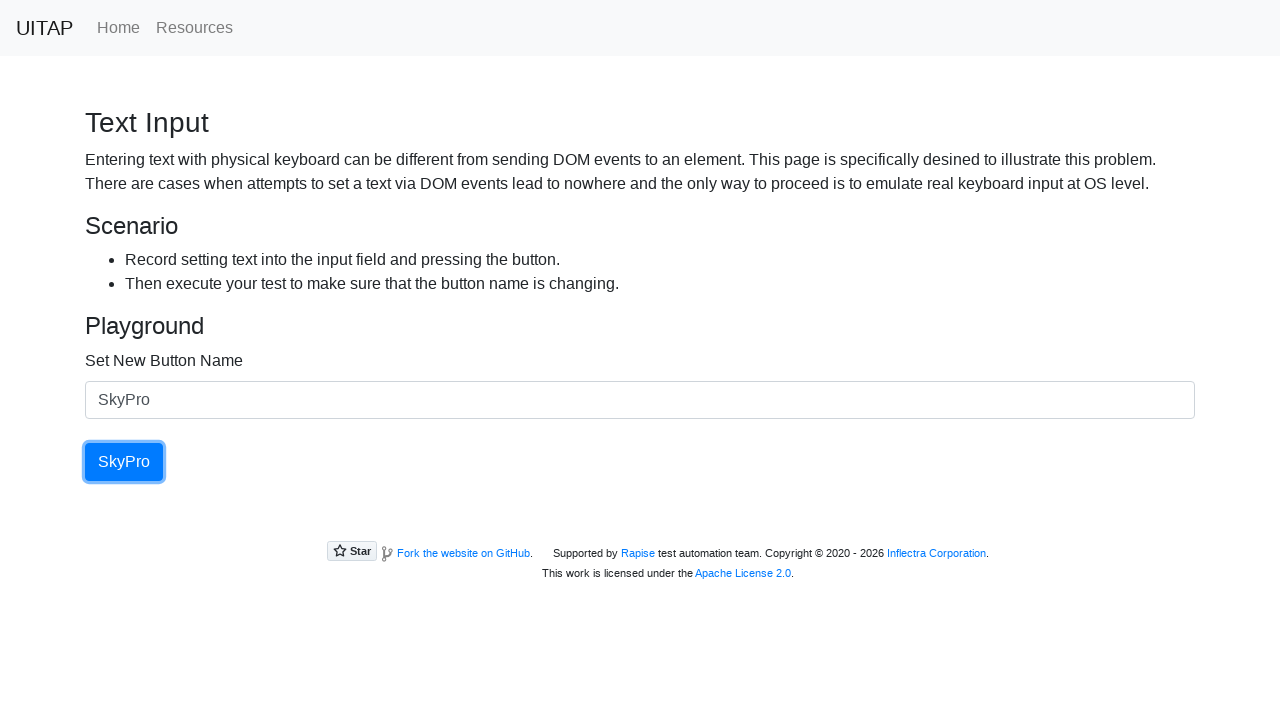